Tests marking individual todo items as complete

Starting URL: https://demo.playwright.dev/todomvc

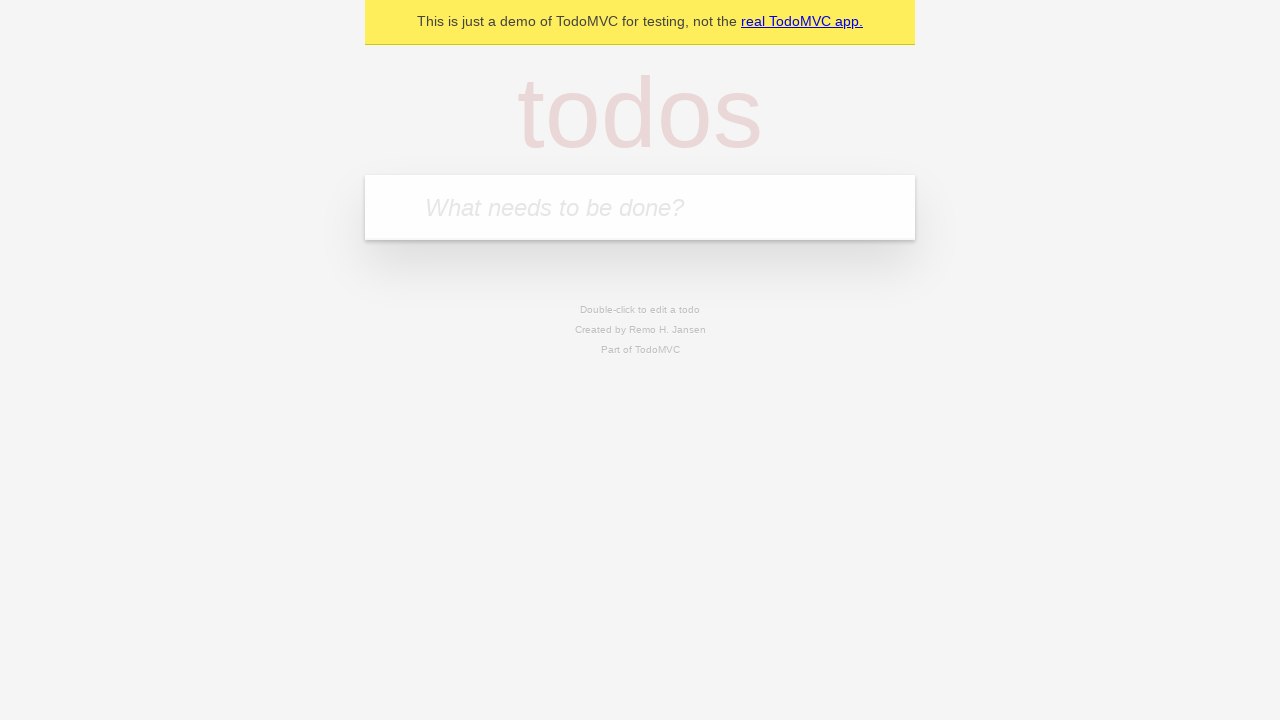

Located the todo input field
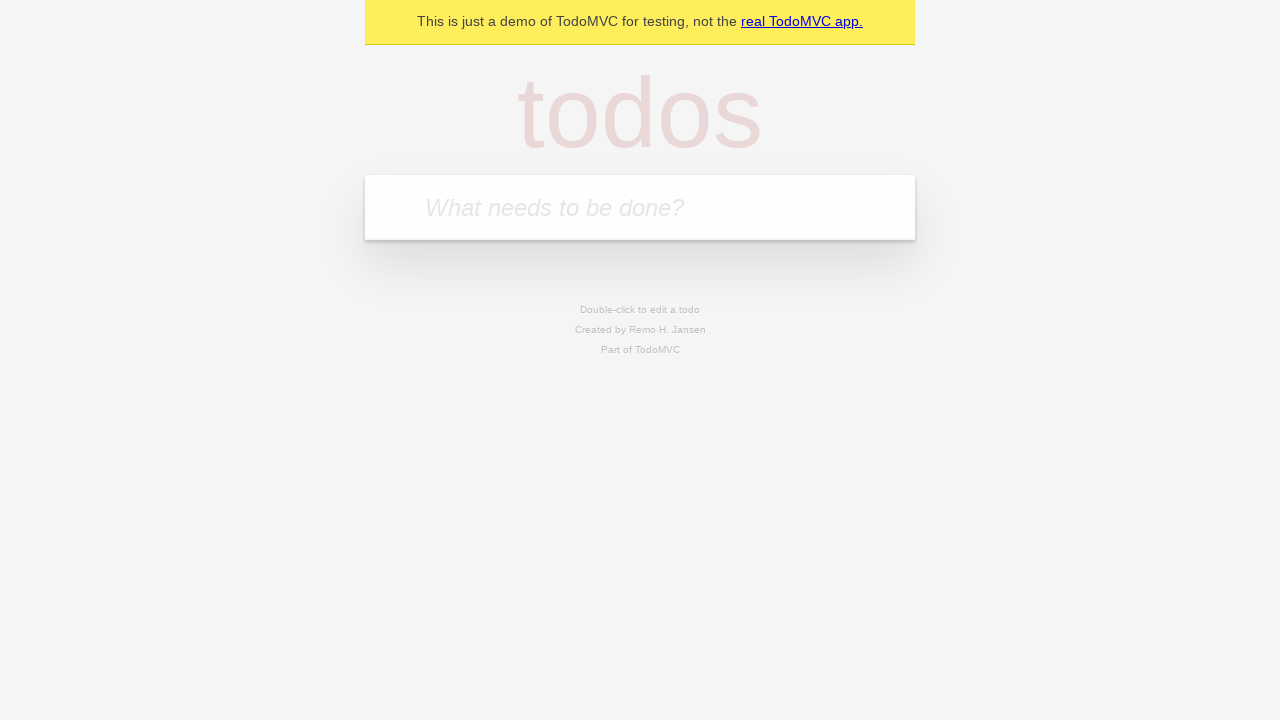

Filled first todo item with 'buy some cheese' on internal:attr=[placeholder="What needs to be done?"i]
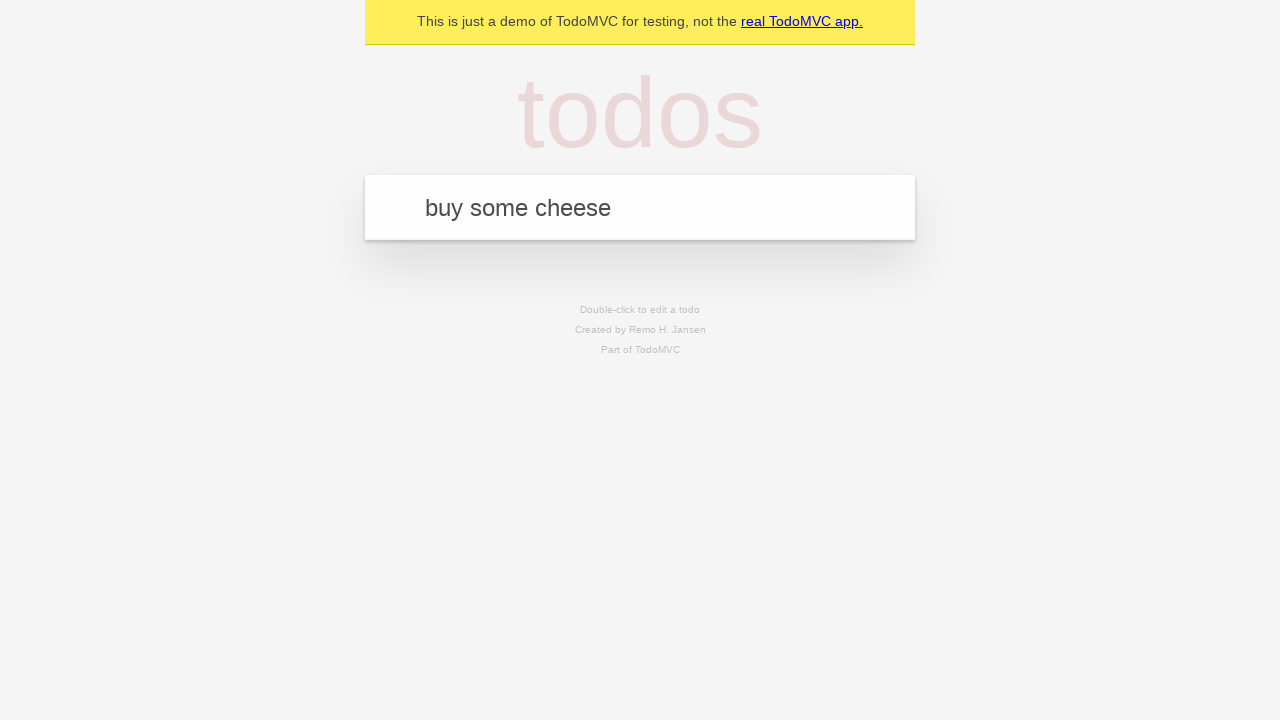

Pressed Enter to create first todo item on internal:attr=[placeholder="What needs to be done?"i]
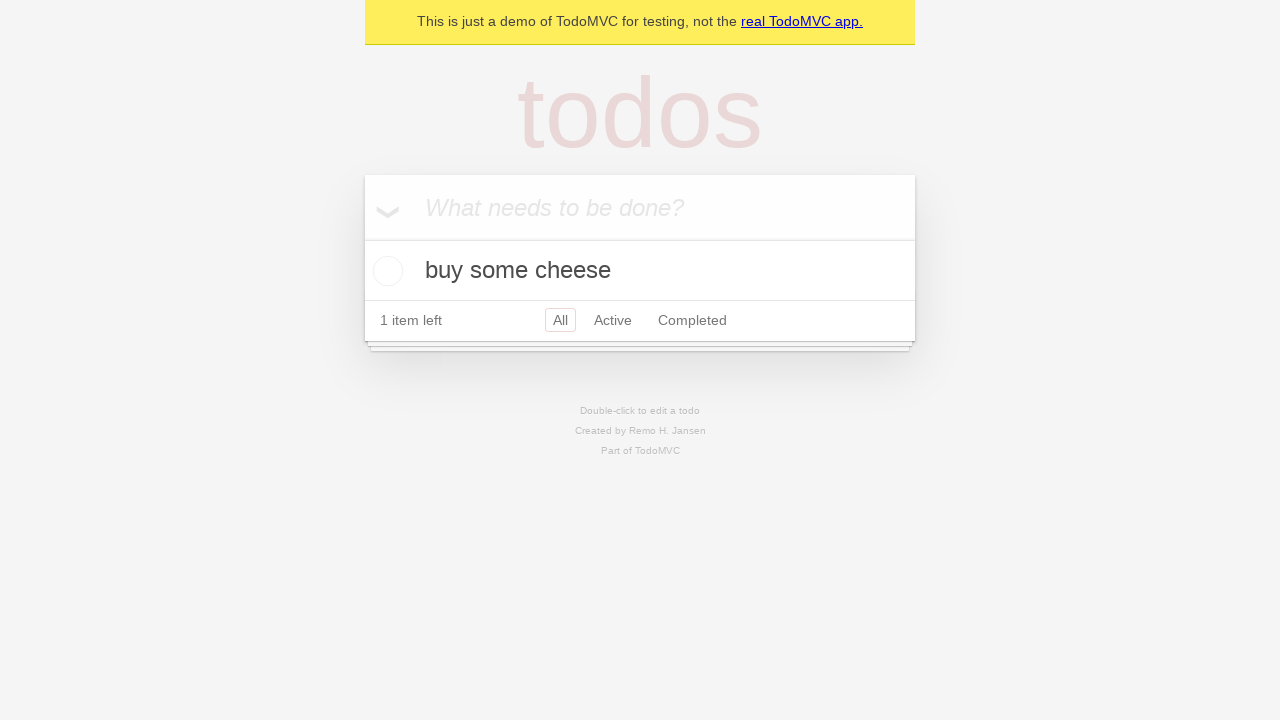

Filled second todo item with 'feed the cat' on internal:attr=[placeholder="What needs to be done?"i]
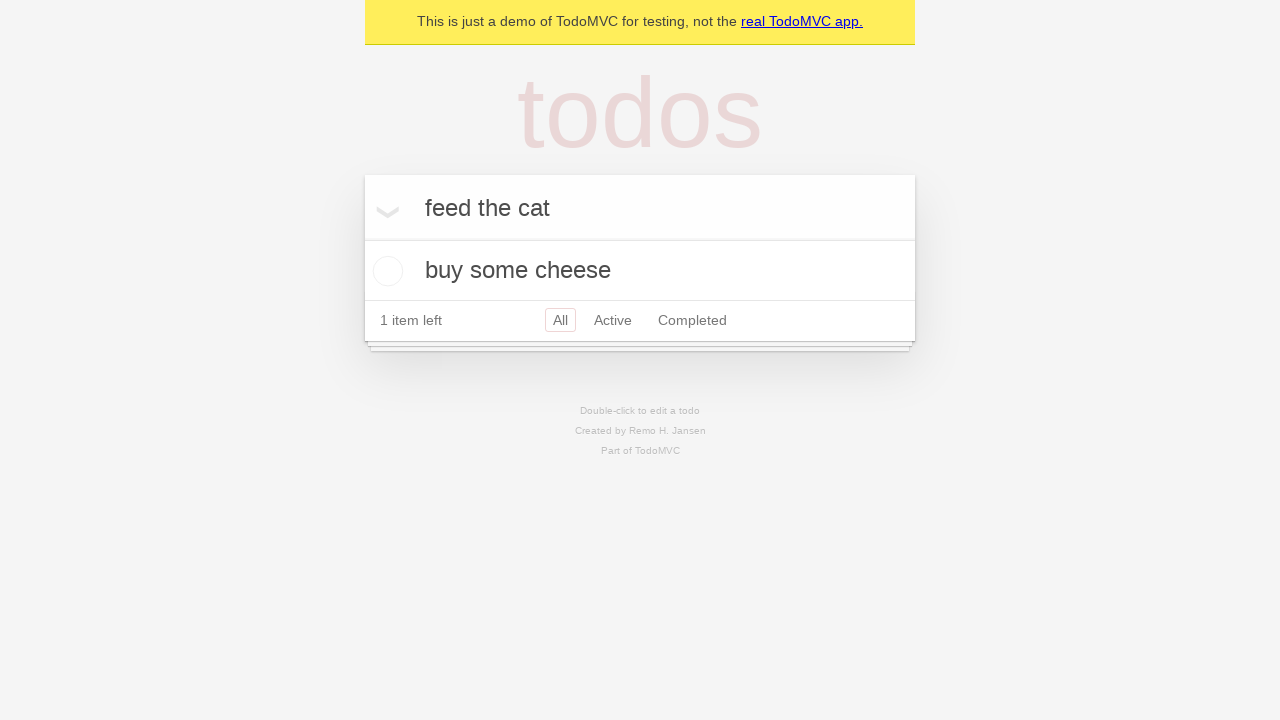

Pressed Enter to create second todo item on internal:attr=[placeholder="What needs to be done?"i]
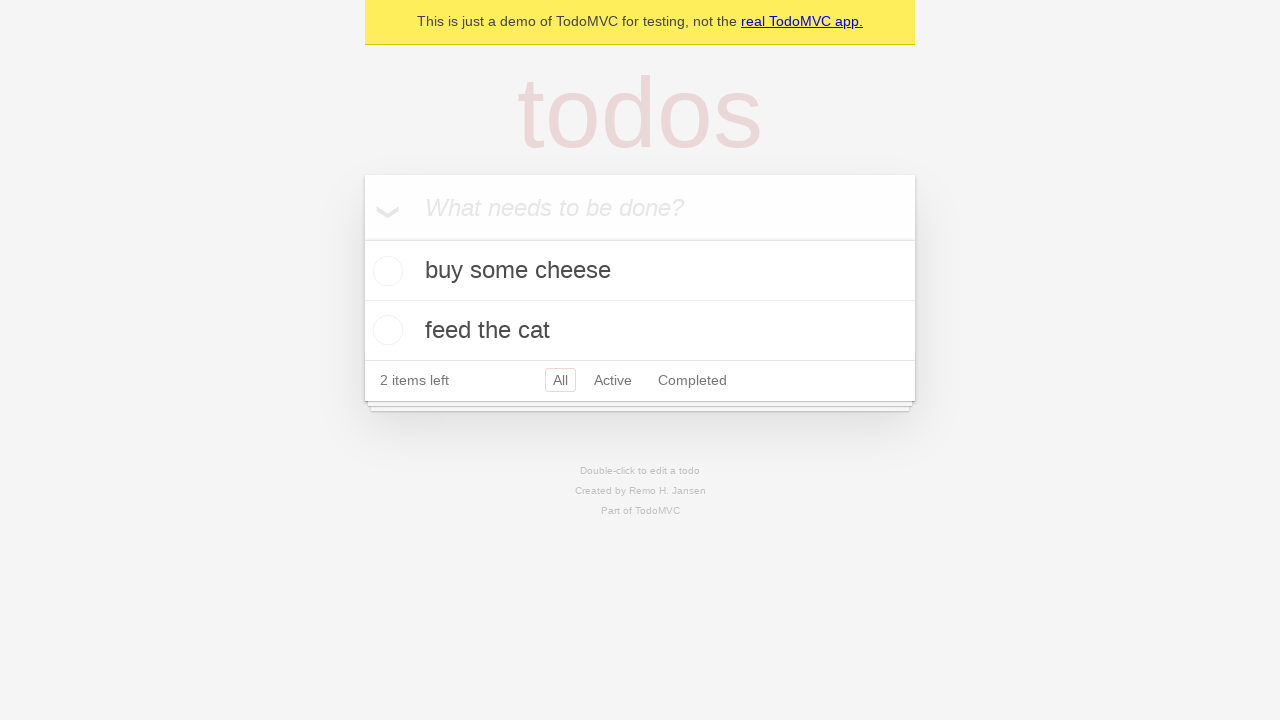

Located first todo item
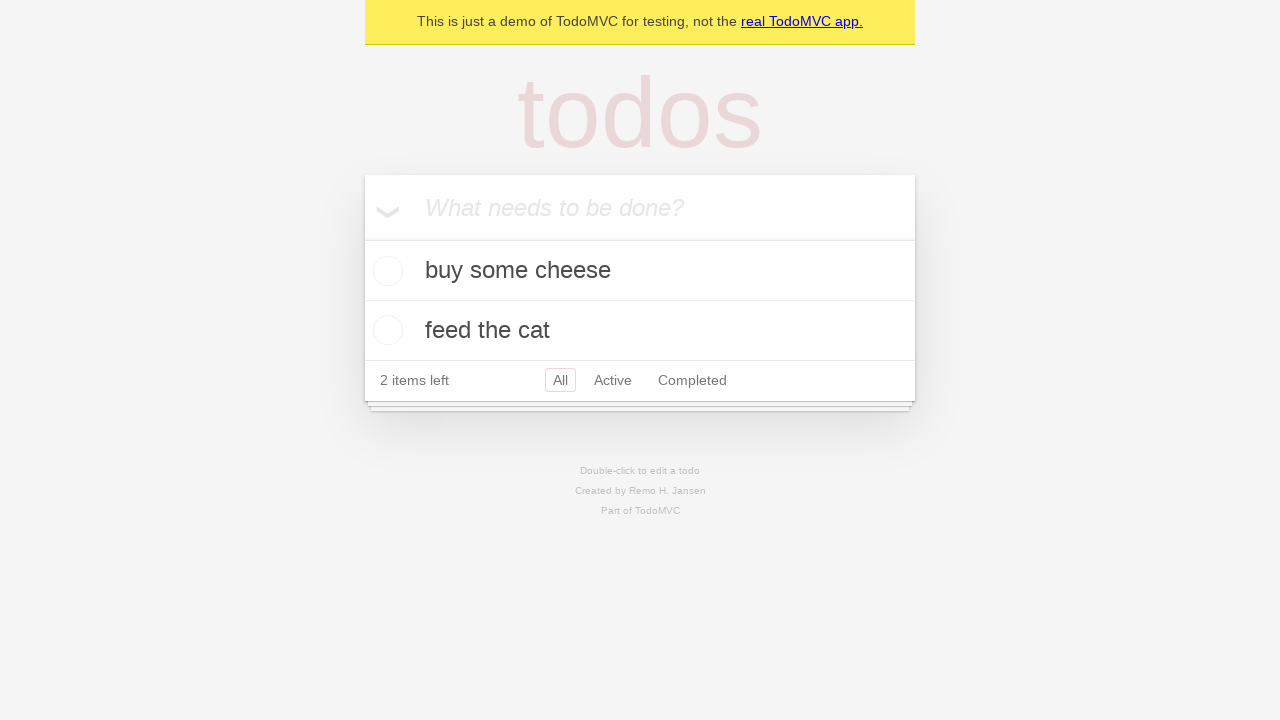

Marked first todo item as complete at (385, 271) on internal:testid=[data-testid="todo-item"s] >> nth=0 >> internal:role=checkbox
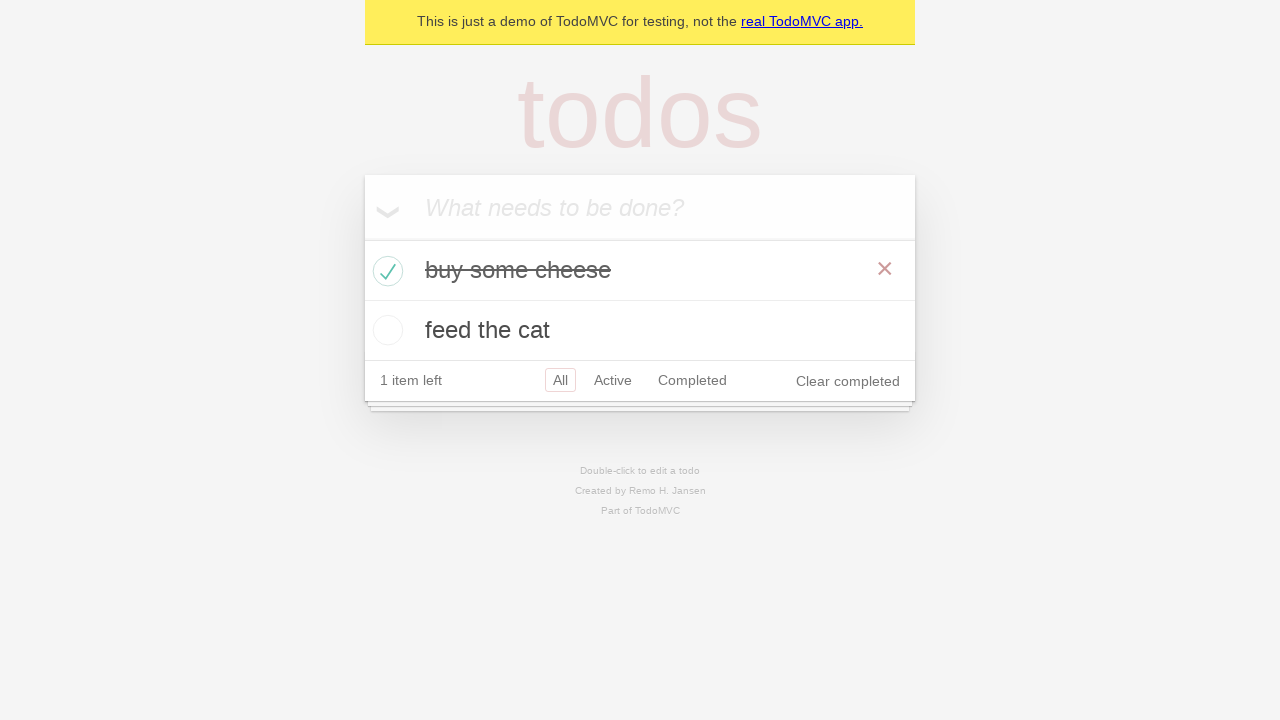

Located second todo item
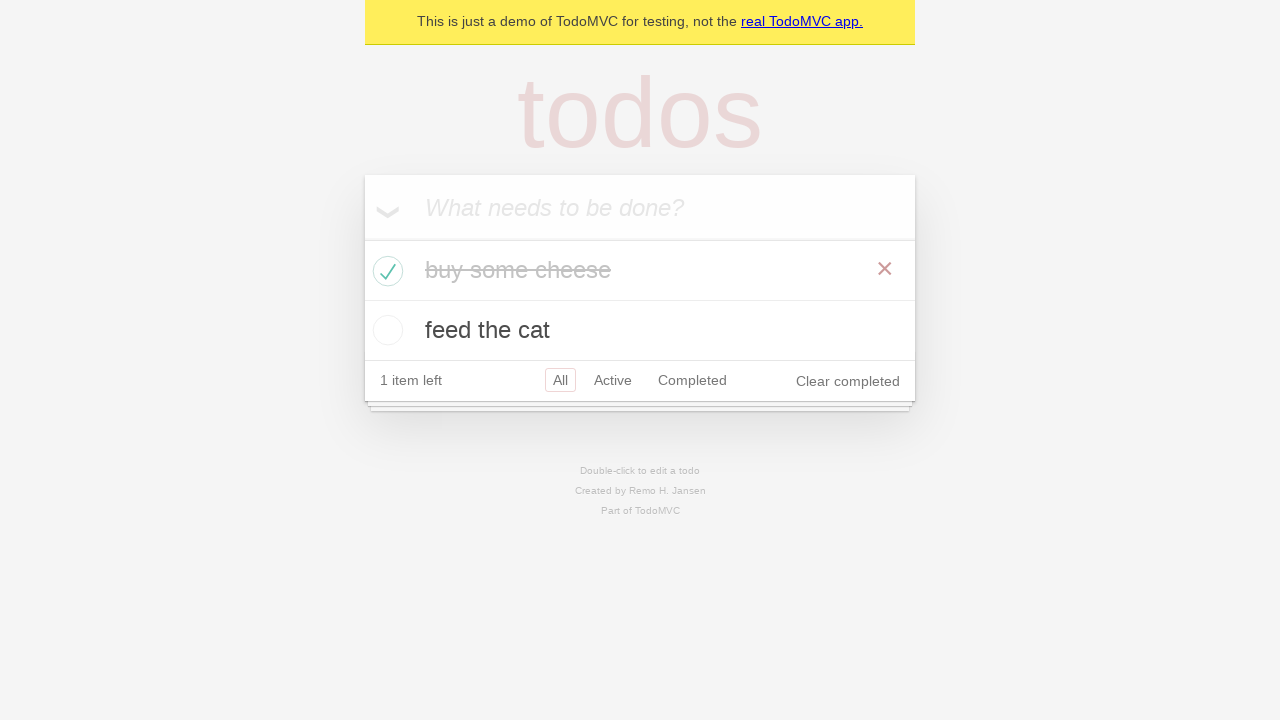

Marked second todo item as complete at (385, 330) on internal:testid=[data-testid="todo-item"s] >> nth=1 >> internal:role=checkbox
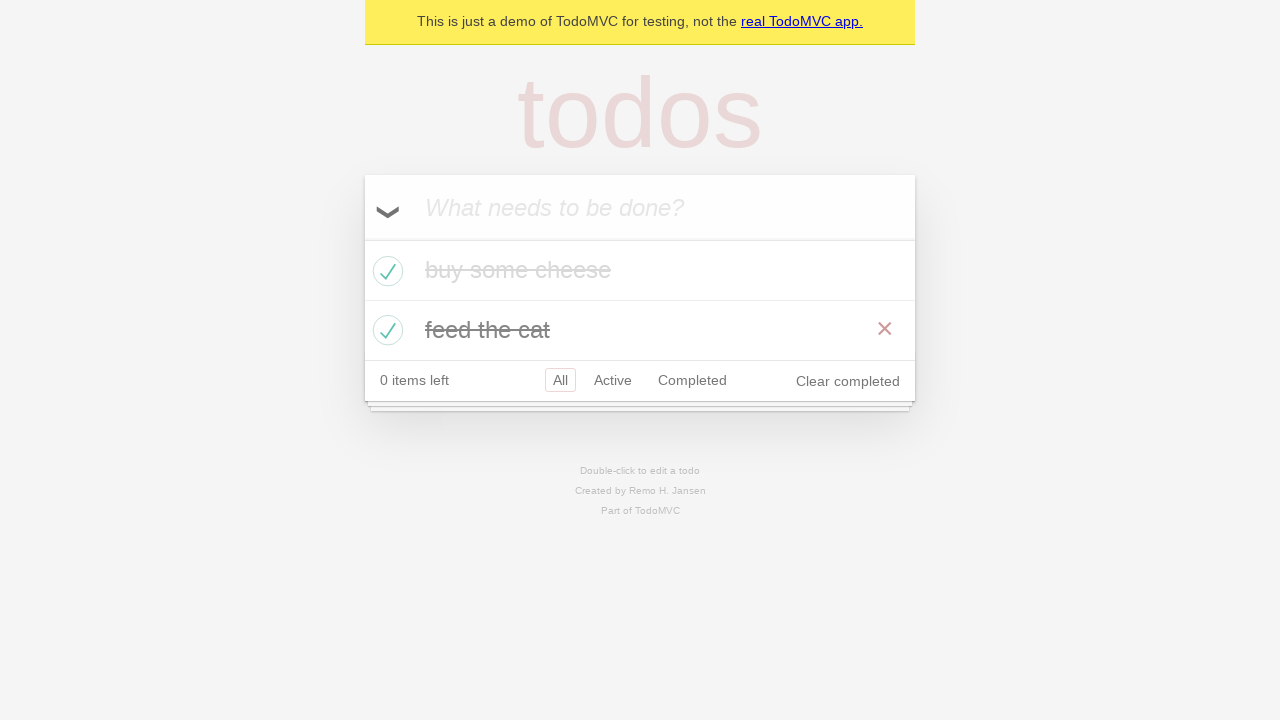

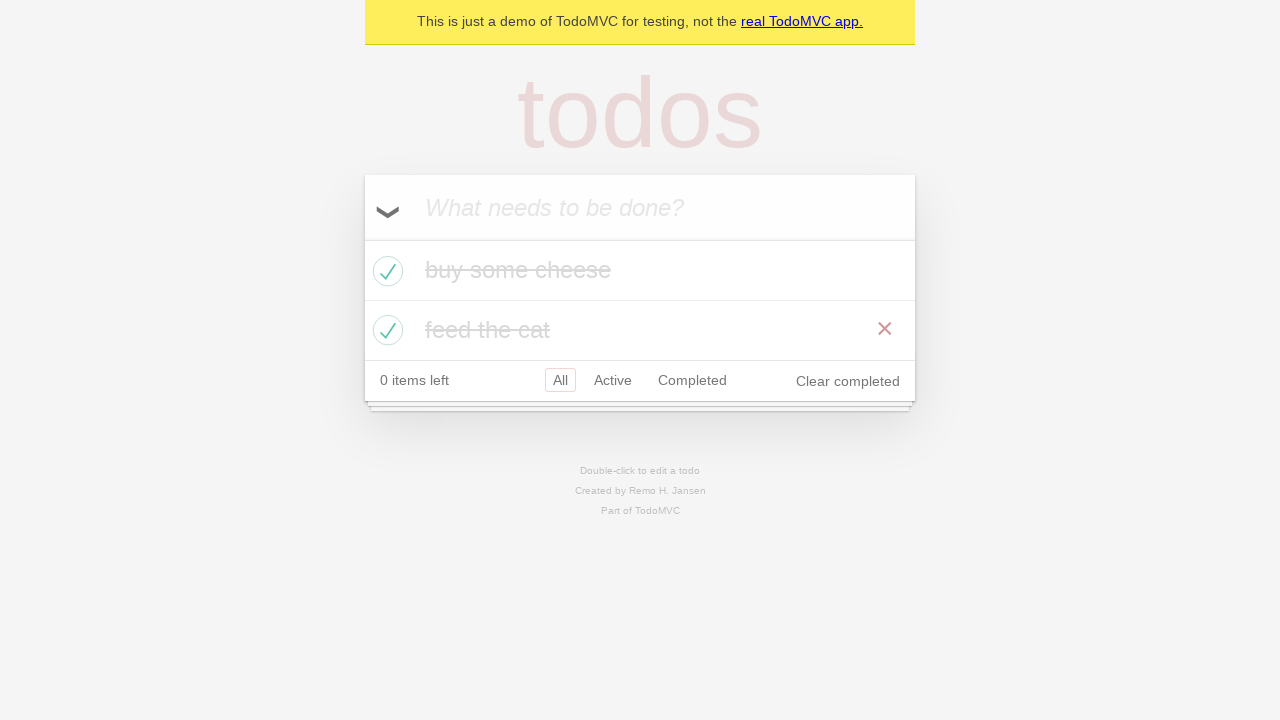